Tests navigation by clicking a link with dynamically calculated text (based on pi^e*10000), then fills out a registration form with first name, last name, city, and country fields, and submits it.

Starting URL: http://suninjuly.github.io/find_link_text

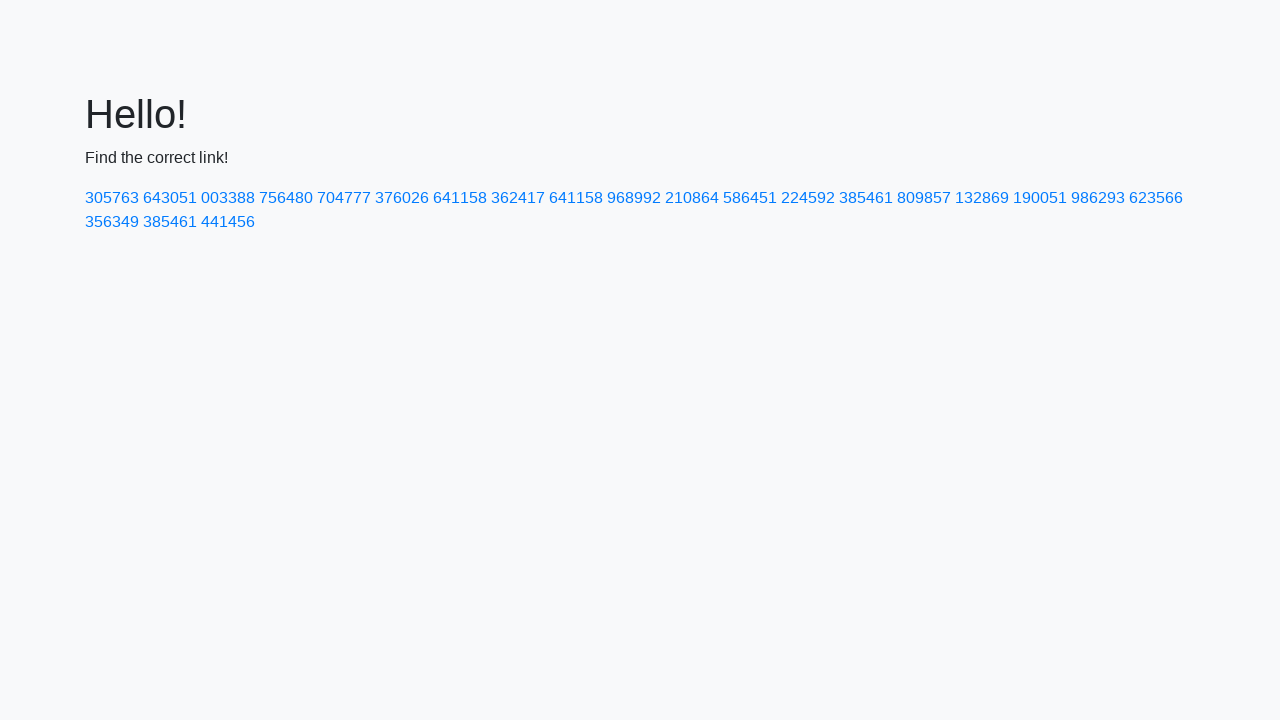

Clicked link with dynamically calculated text '224592' at (808, 198) on a:text('224592')
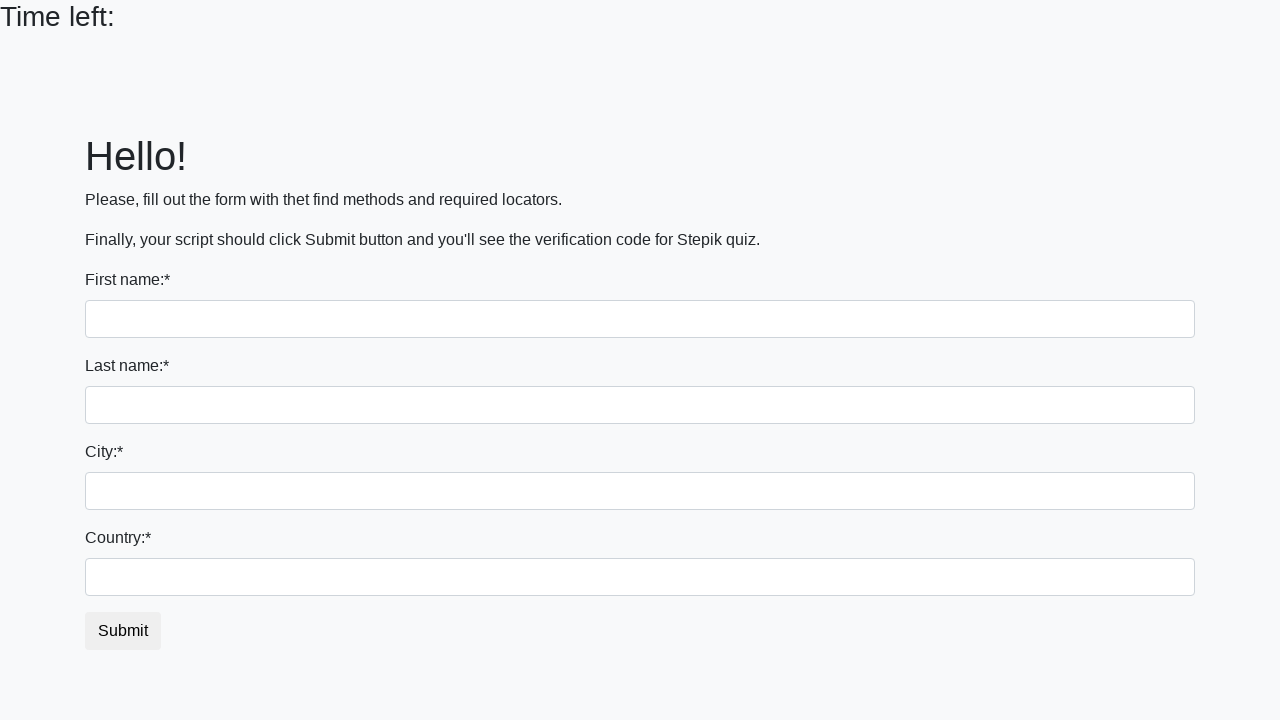

Form page loaded with input fields visible
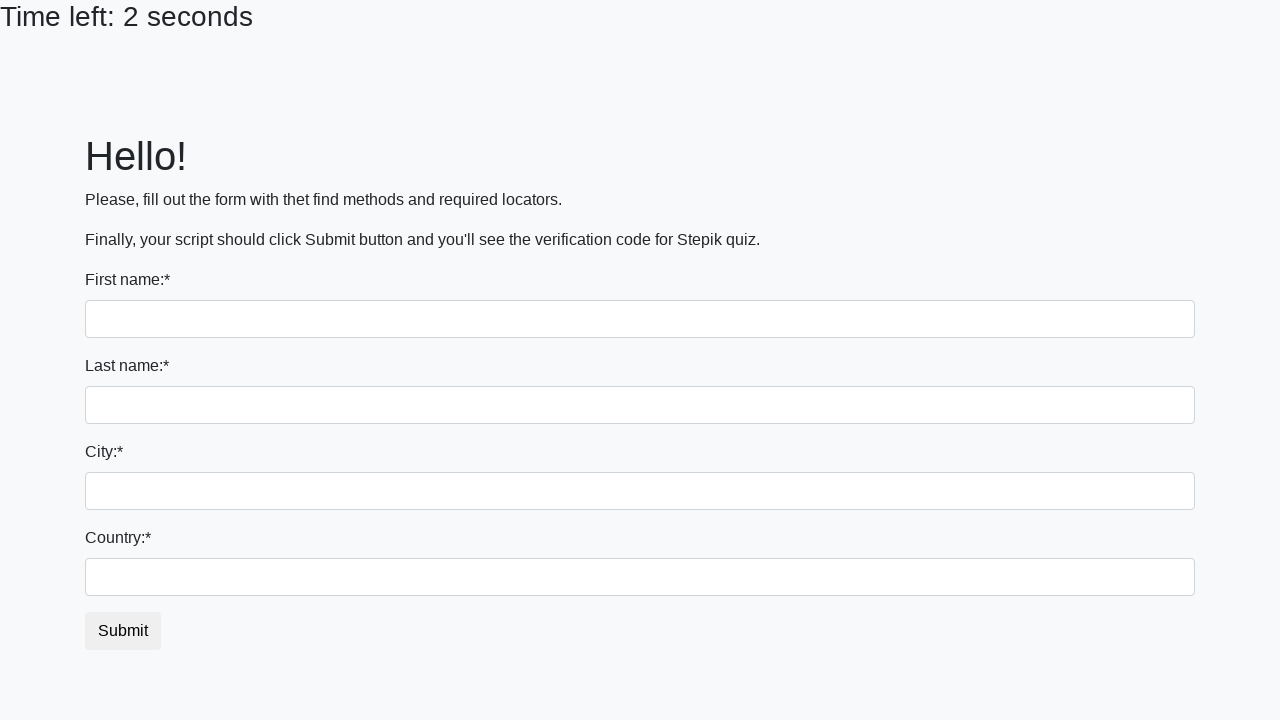

Filled first name field with 'Ivan' on input
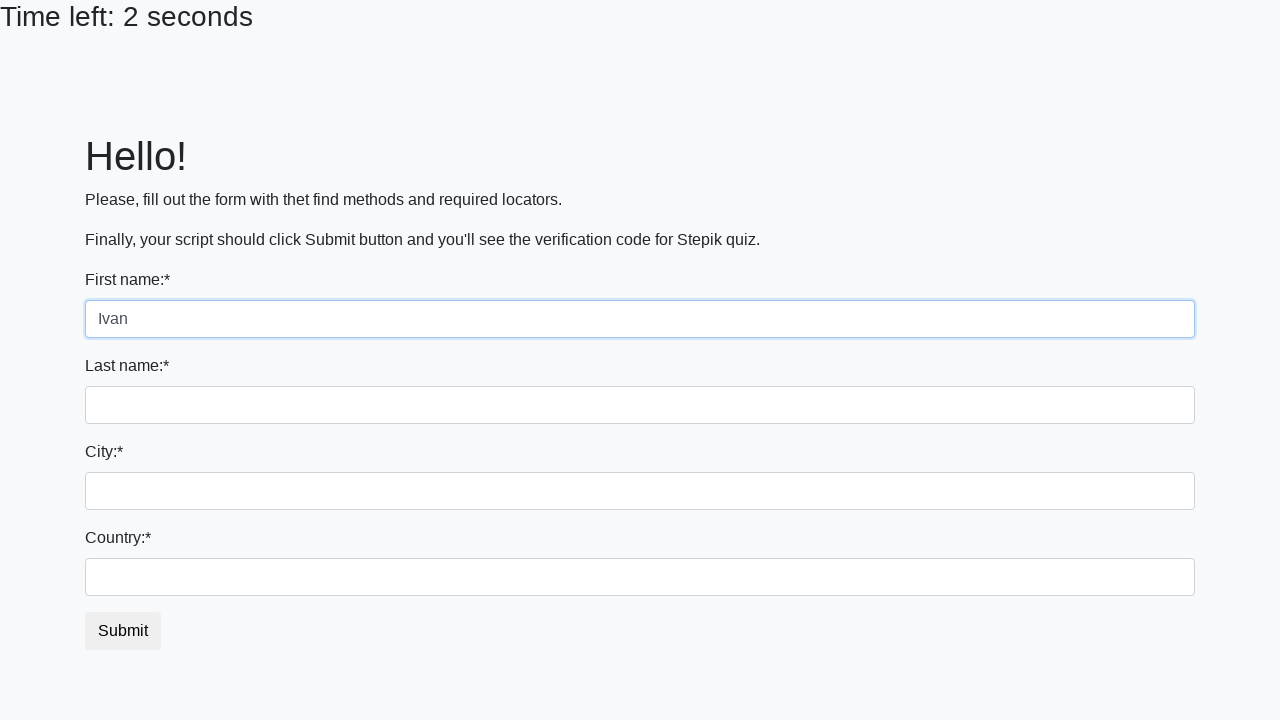

Filled last name field with 'Petrov' on input[name='last_name']
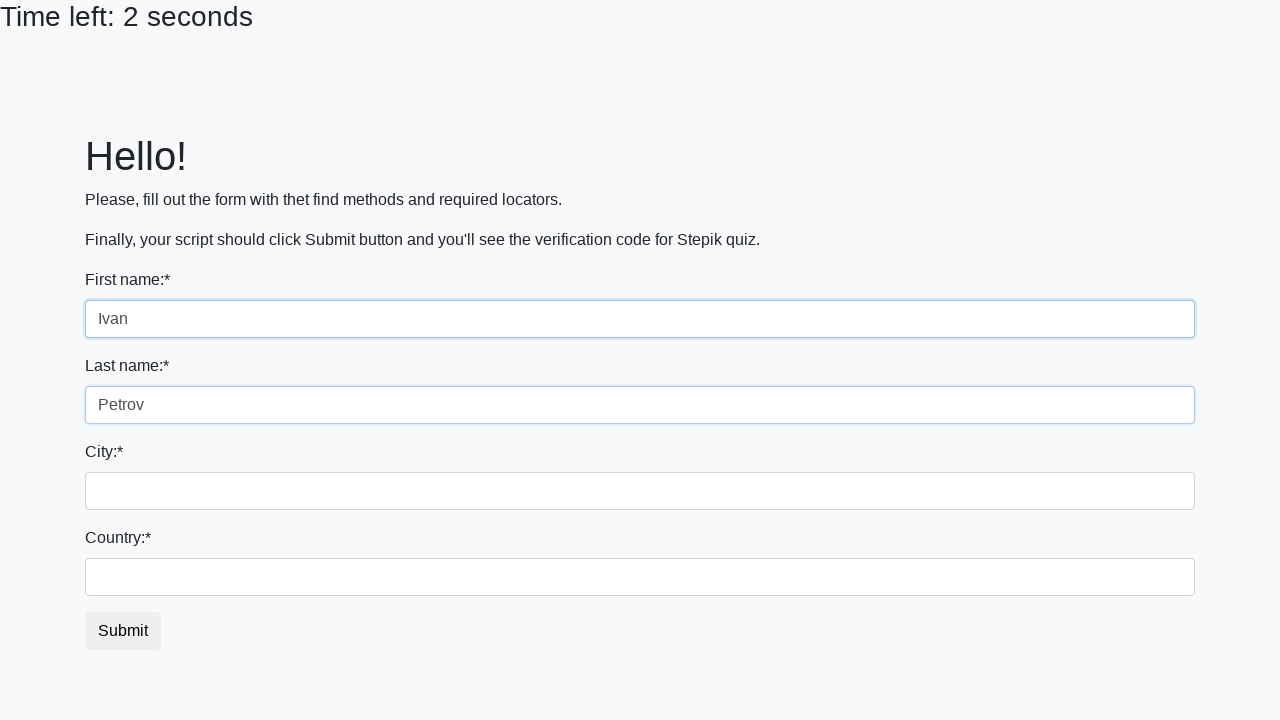

Filled city field with 'Smolensk' on .form-control.city
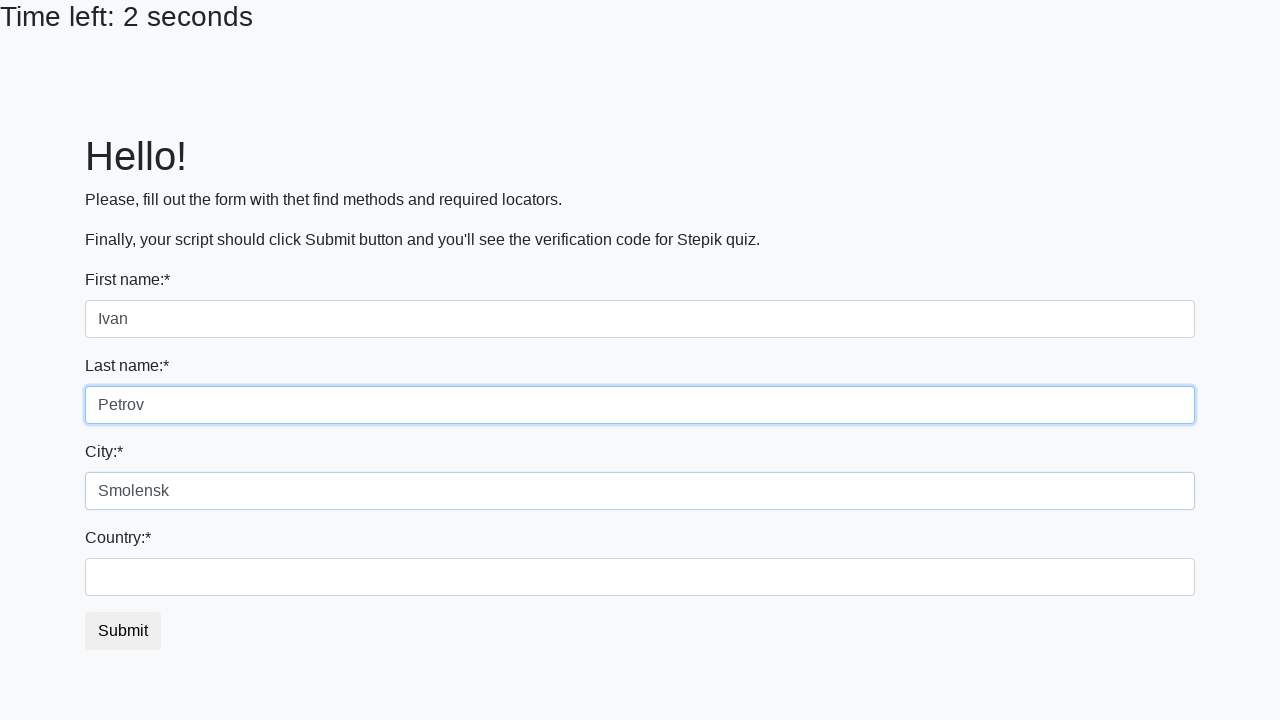

Filled country field with 'Russia' on #country
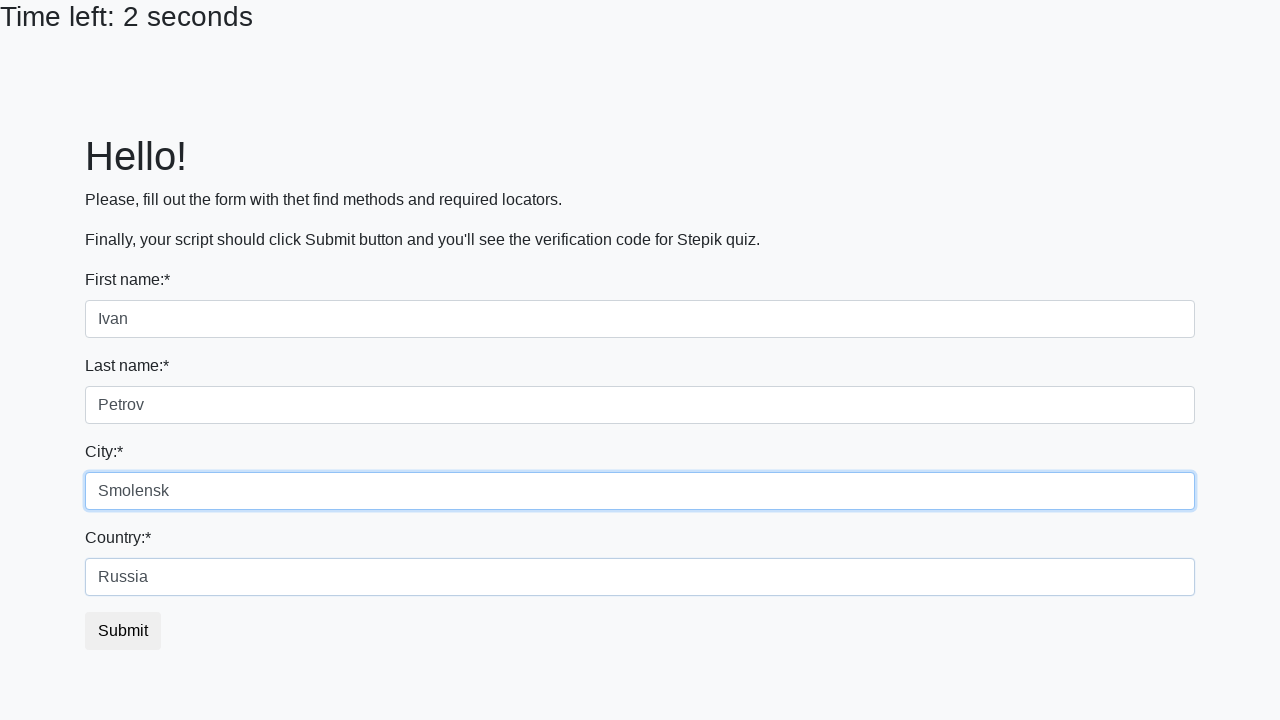

Clicked submit button to complete registration at (123, 631) on button.btn
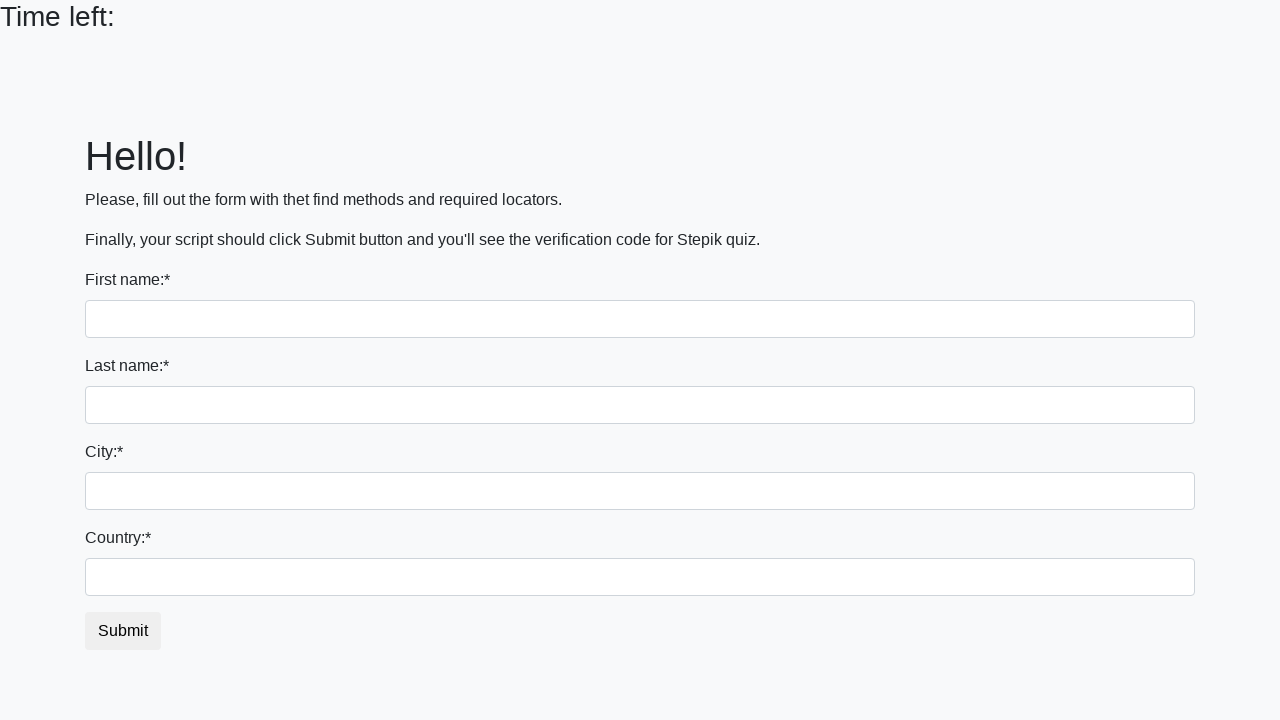

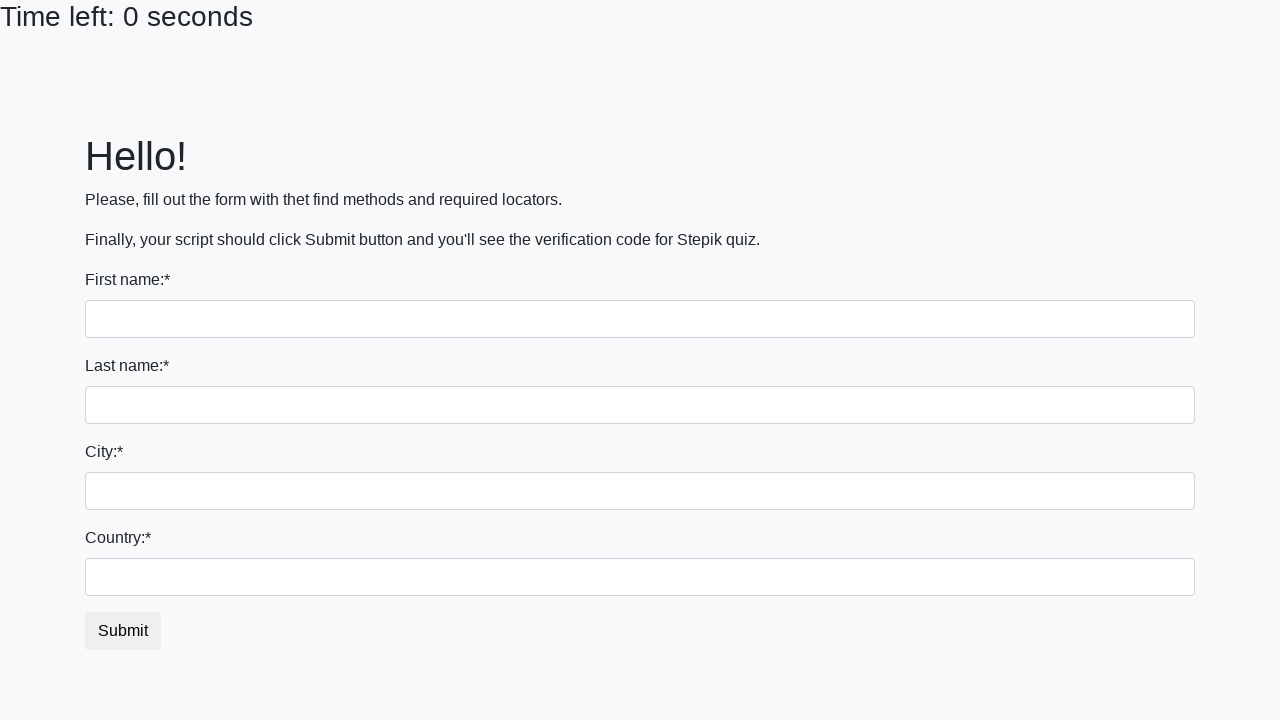